Tests that a todo item is removed when edited to an empty string

Starting URL: https://demo.playwright.dev/todomvc

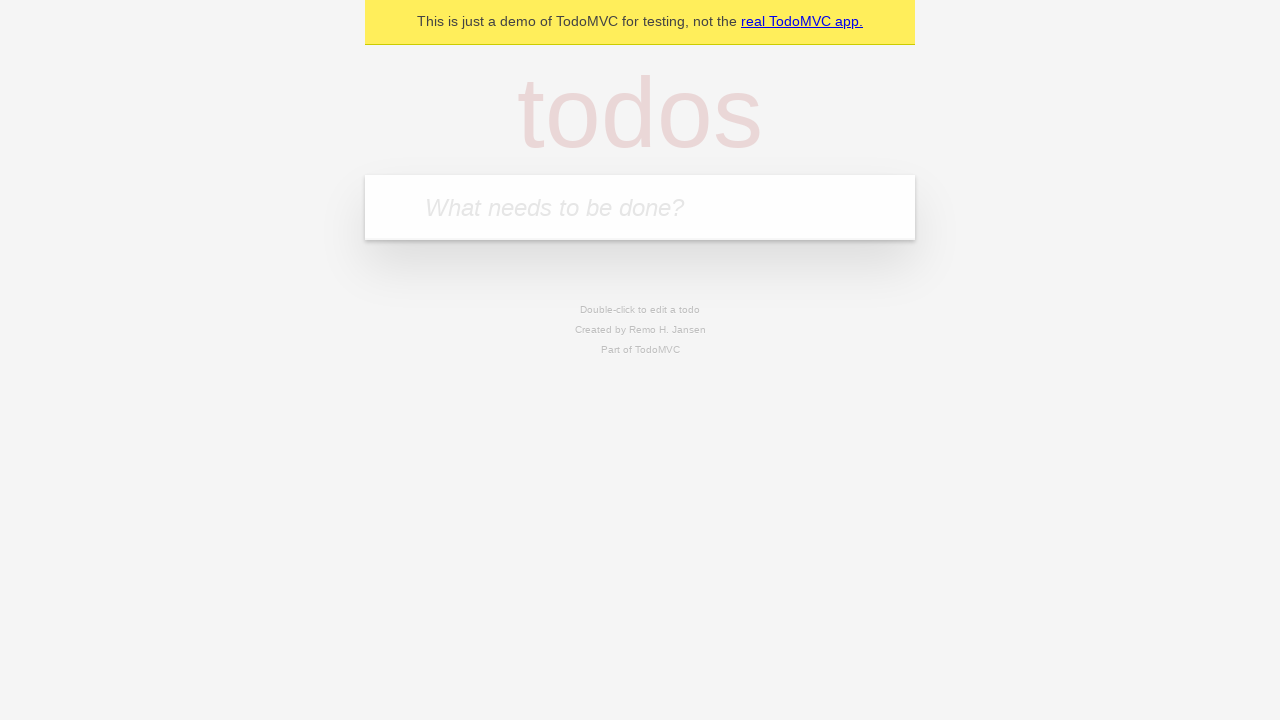

Filled todo input with 'buy some cheese' on internal:attr=[placeholder="What needs to be done?"i]
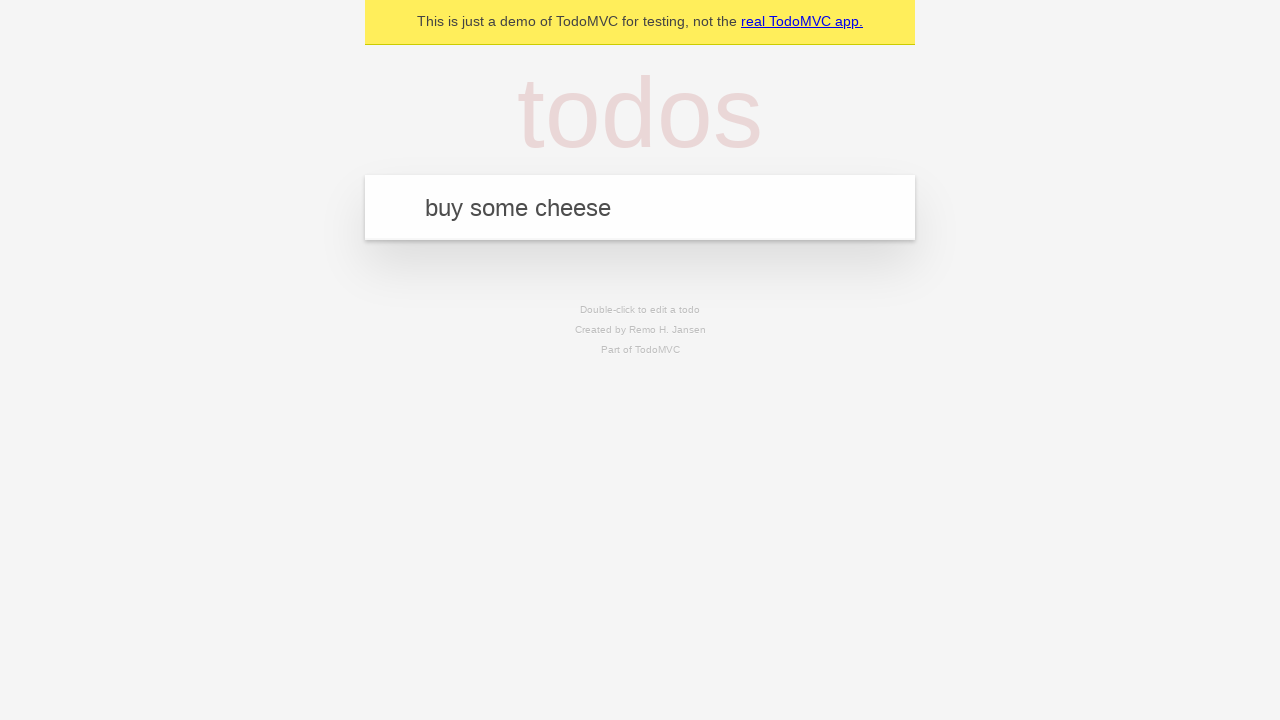

Pressed Enter to create first todo on internal:attr=[placeholder="What needs to be done?"i]
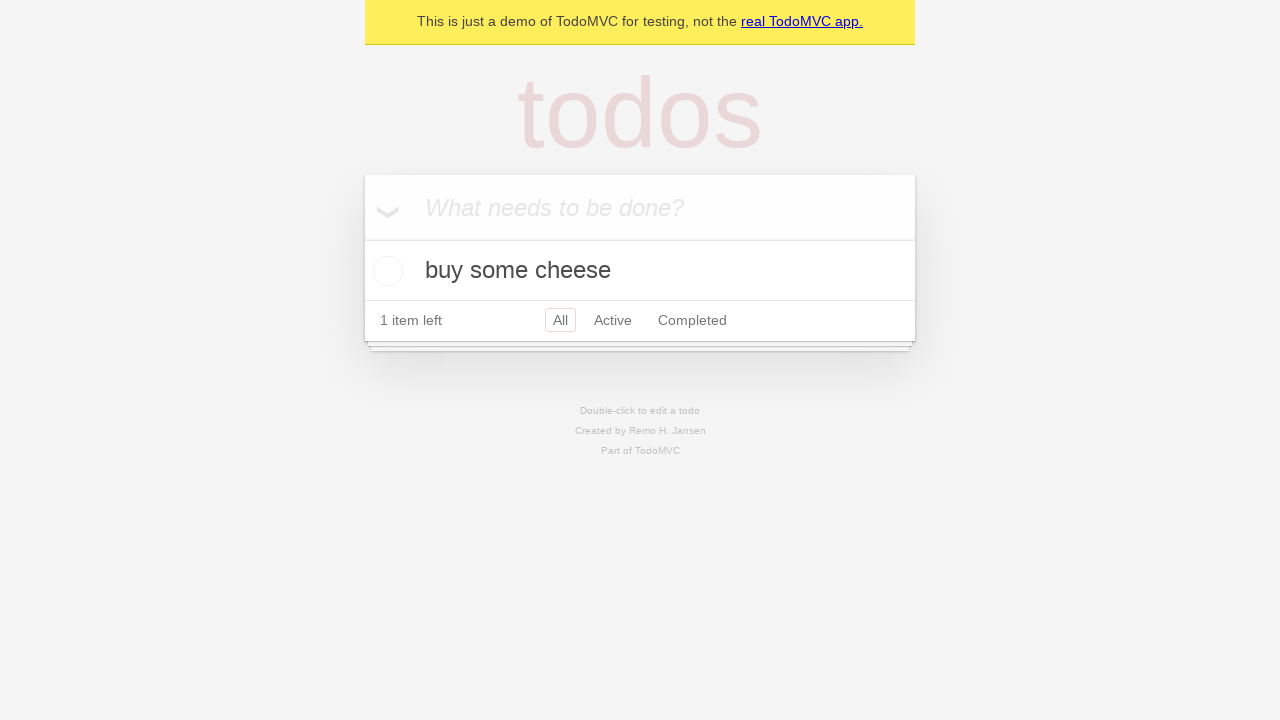

Filled todo input with 'feed the cat' on internal:attr=[placeholder="What needs to be done?"i]
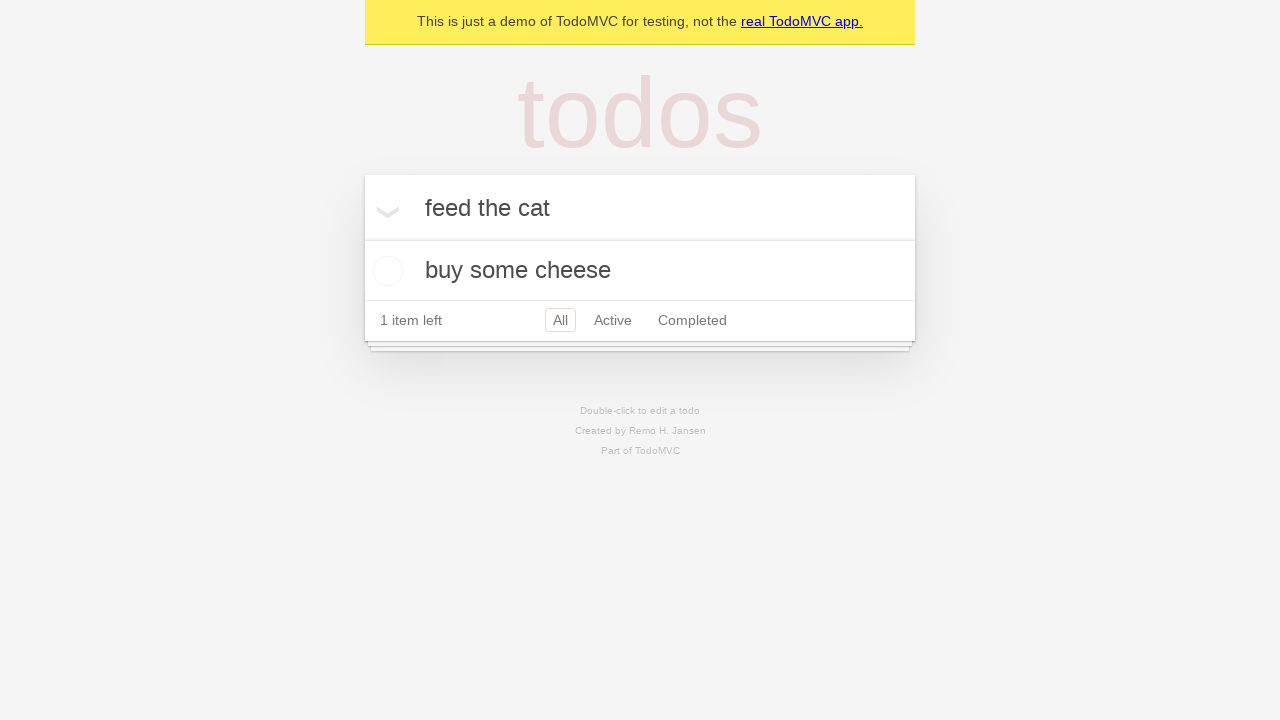

Pressed Enter to create second todo on internal:attr=[placeholder="What needs to be done?"i]
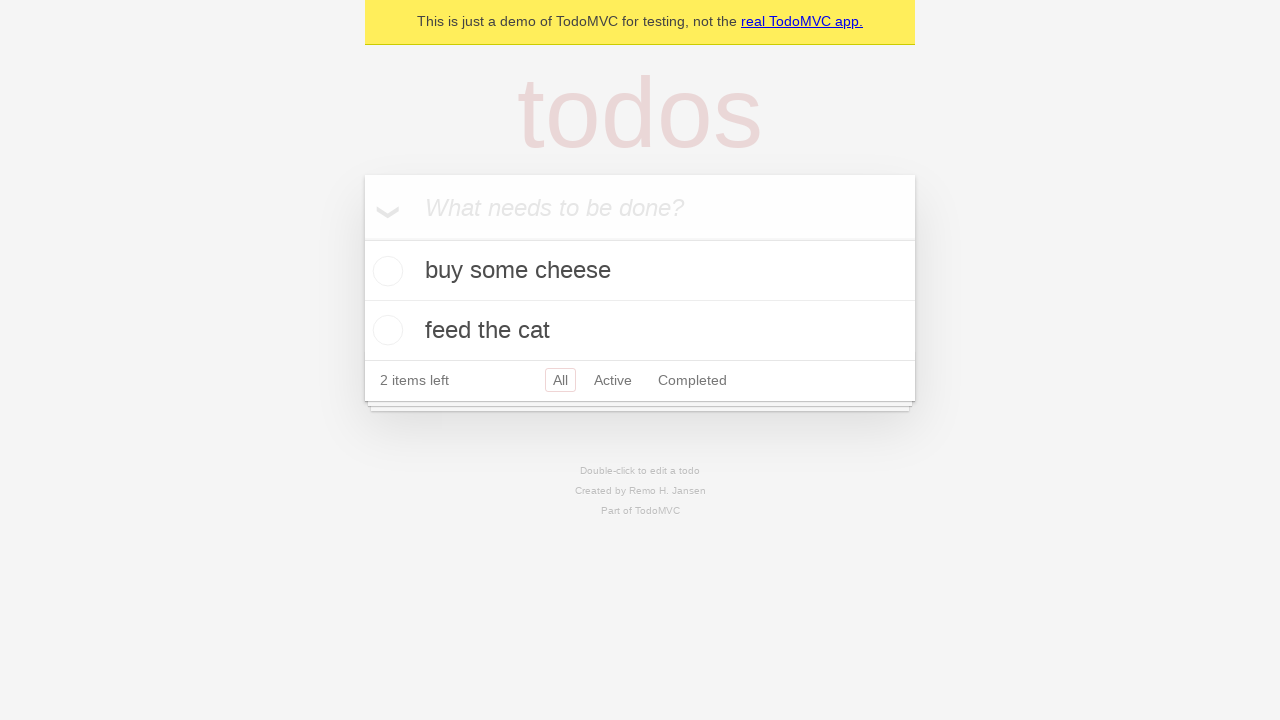

Filled todo input with 'book a doctors appointment' on internal:attr=[placeholder="What needs to be done?"i]
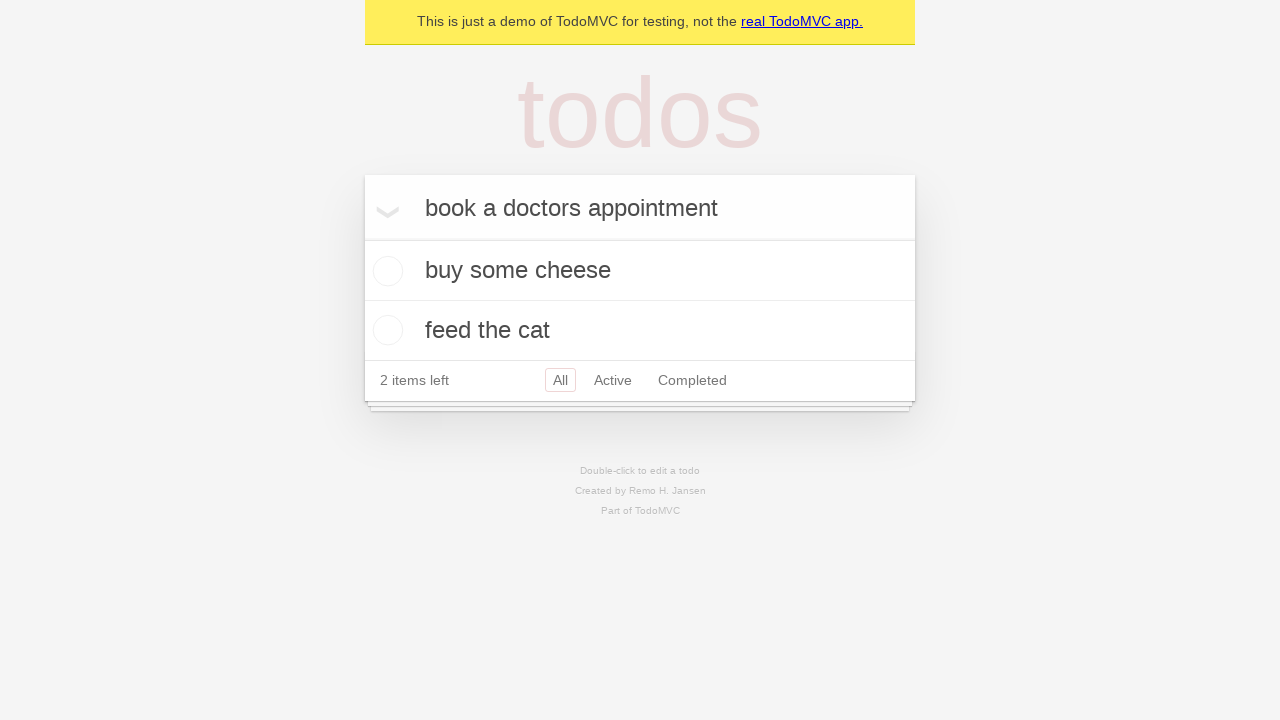

Pressed Enter to create third todo on internal:attr=[placeholder="What needs to be done?"i]
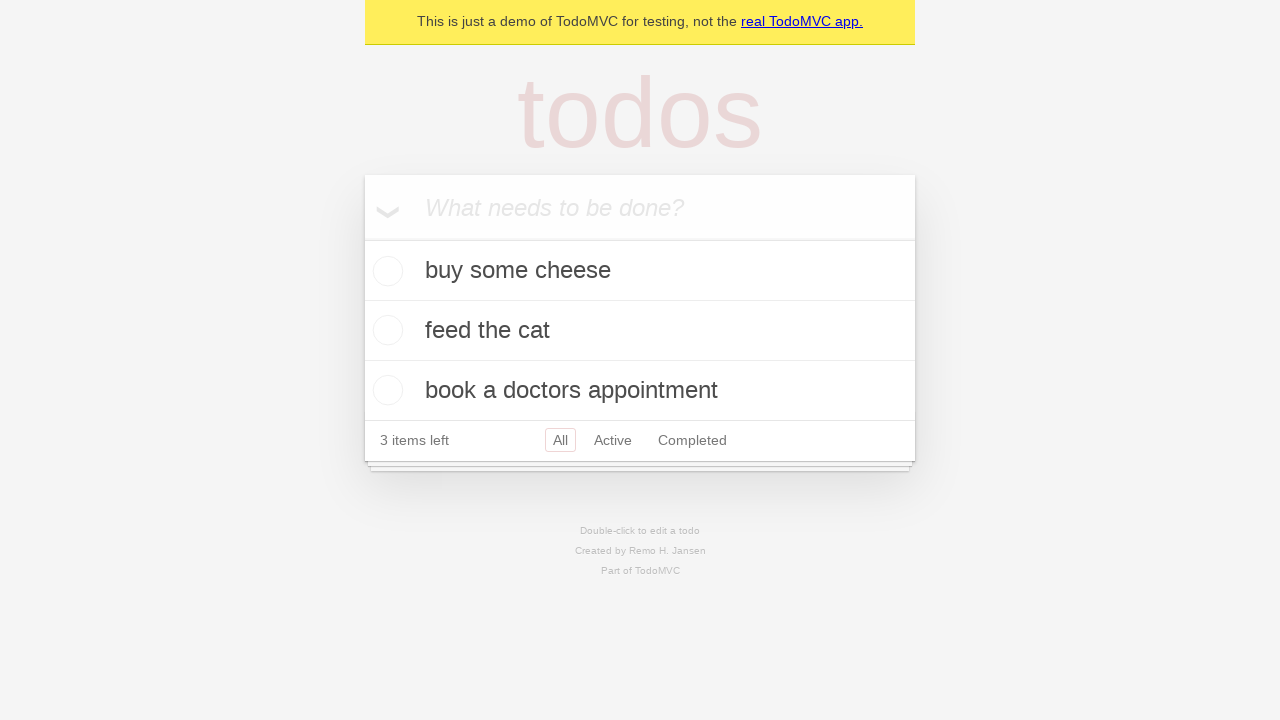

Double-clicked second todo item to enter edit mode at (640, 331) on internal:testid=[data-testid="todo-item"s] >> nth=1
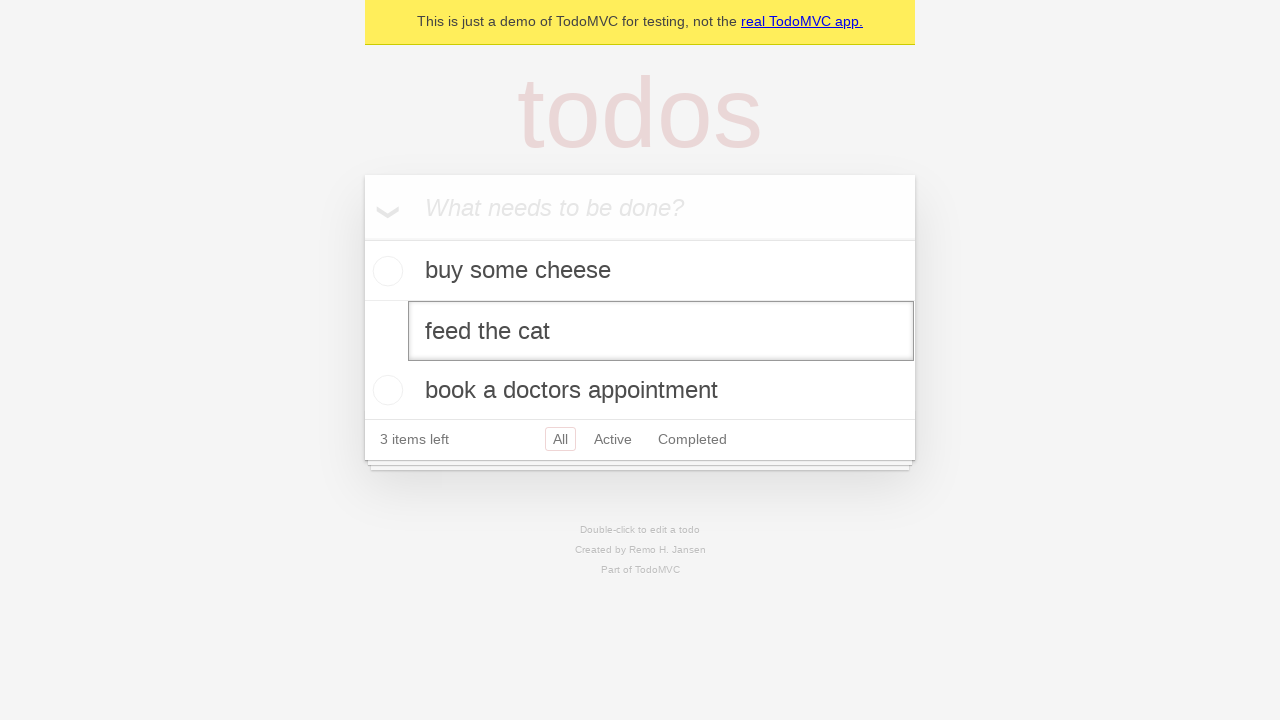

Cleared the edit textbox to empty string on internal:testid=[data-testid="todo-item"s] >> nth=1 >> internal:role=textbox[nam
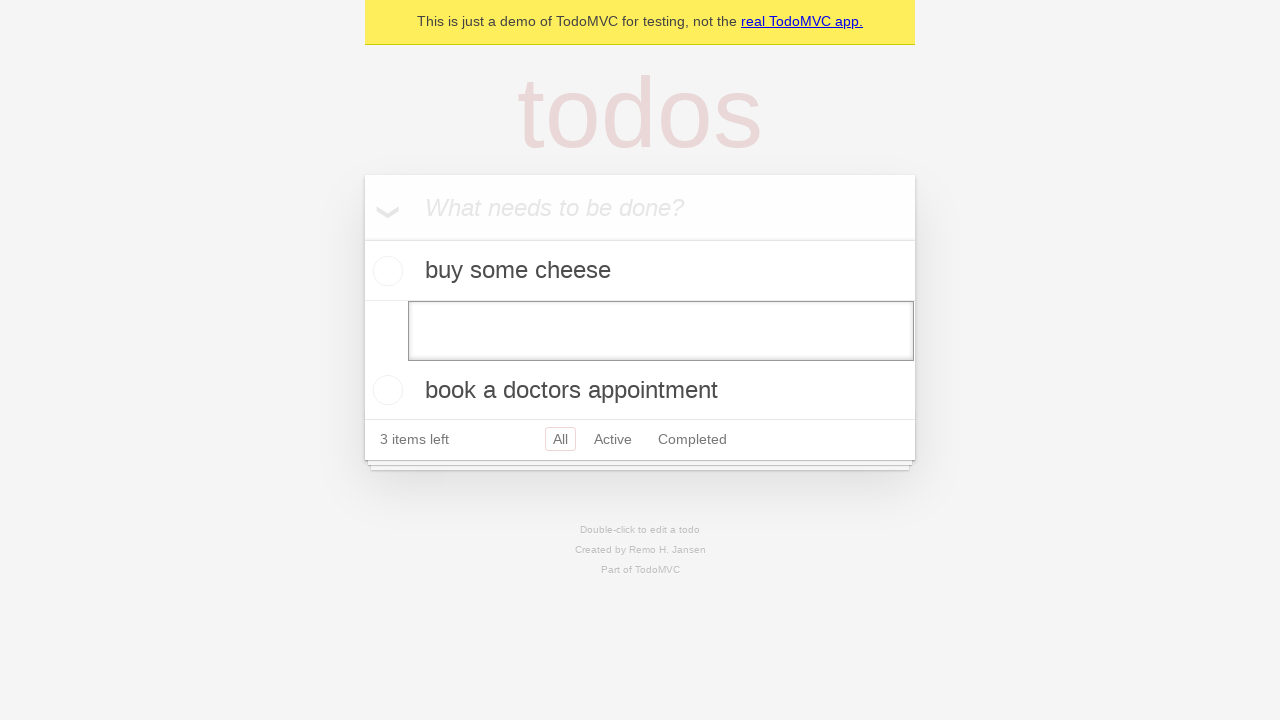

Pressed Enter to confirm edit with empty string, removing the todo item on internal:testid=[data-testid="todo-item"s] >> nth=1 >> internal:role=textbox[nam
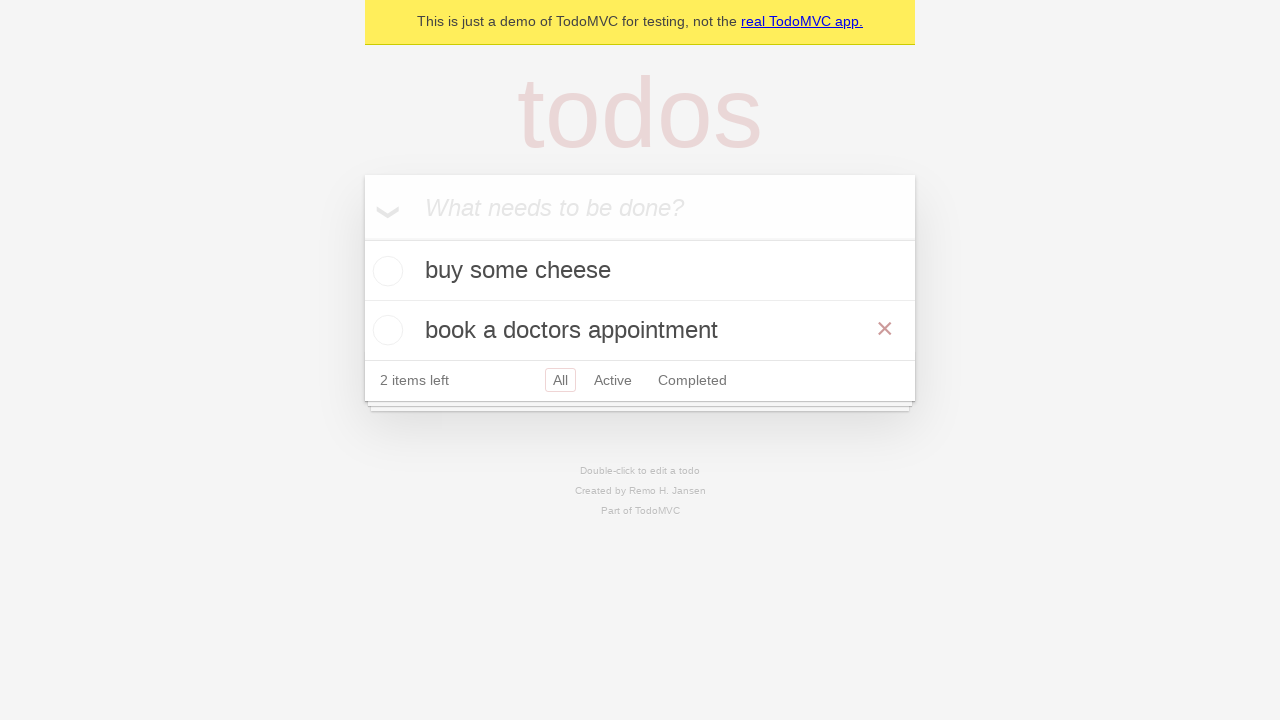

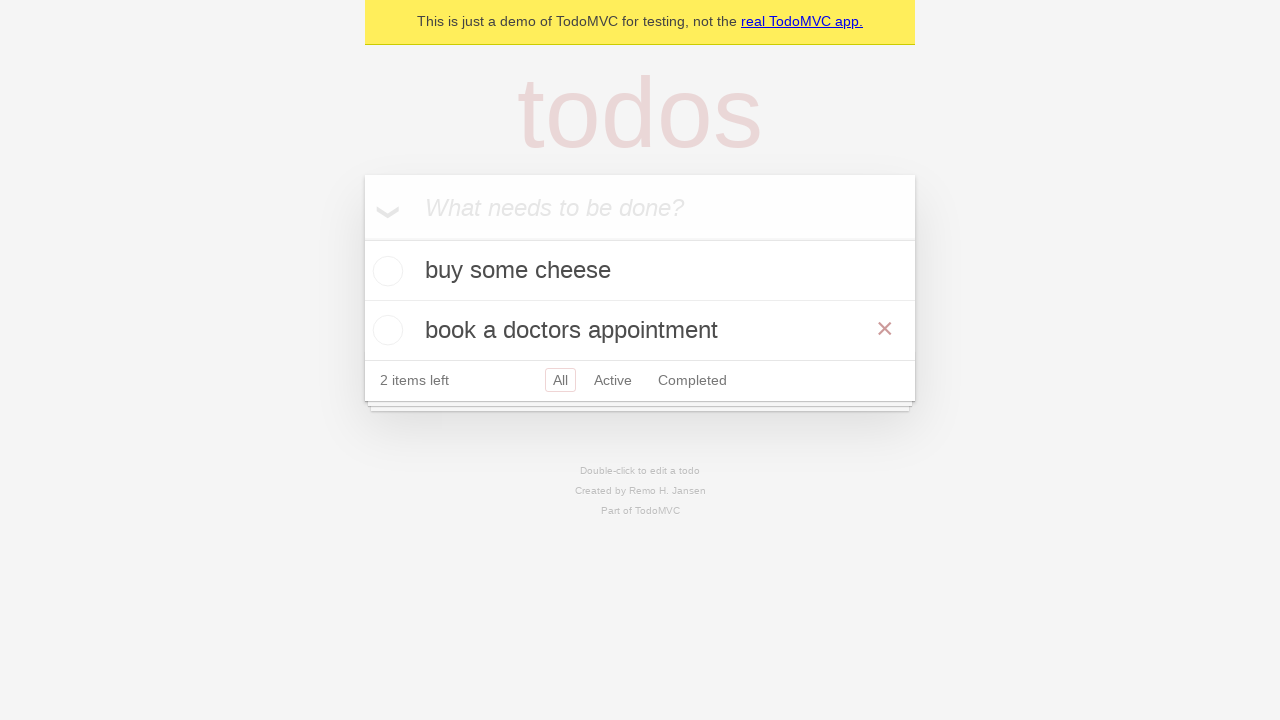